Tests Bootstrap dropdown selection by clicking on a country selector and choosing India from the dropdown list

Starting URL: https://www.dummyticket.com/dummy-ticket-for-visa-application/

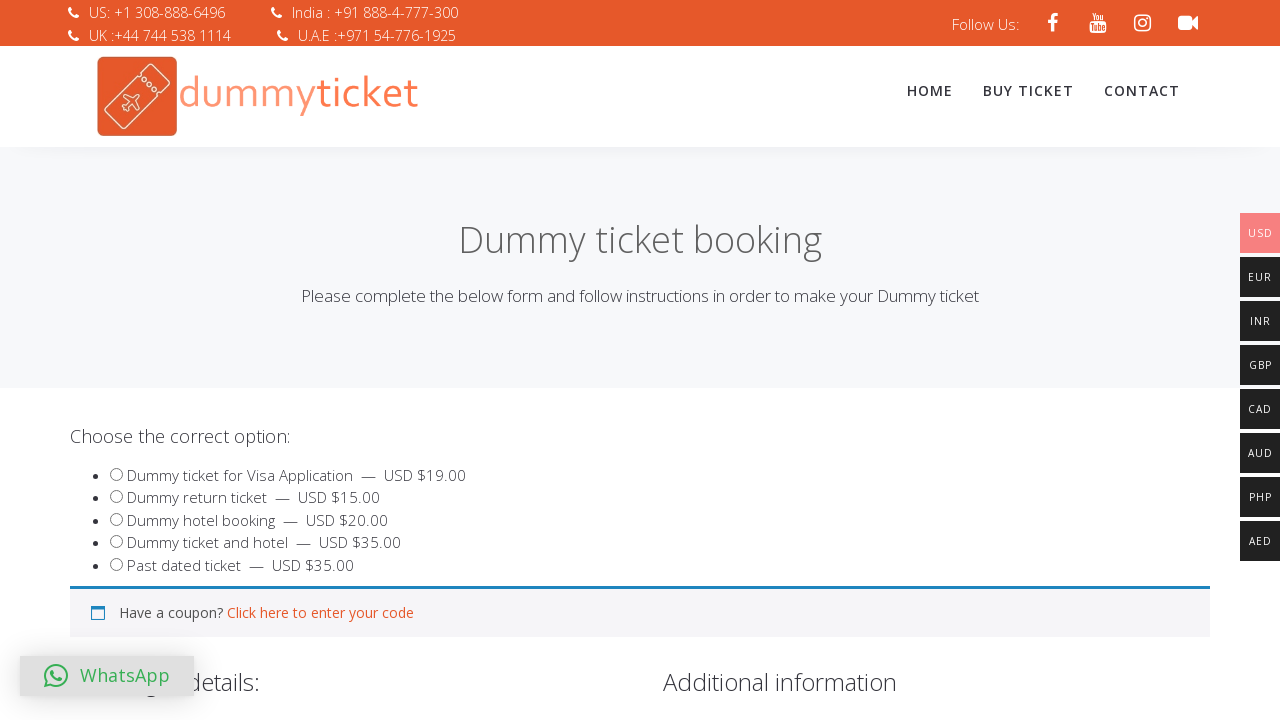

Clicked on country dropdown selector at (344, 360) on xpath=//*[@id='select2-billing_country-container']
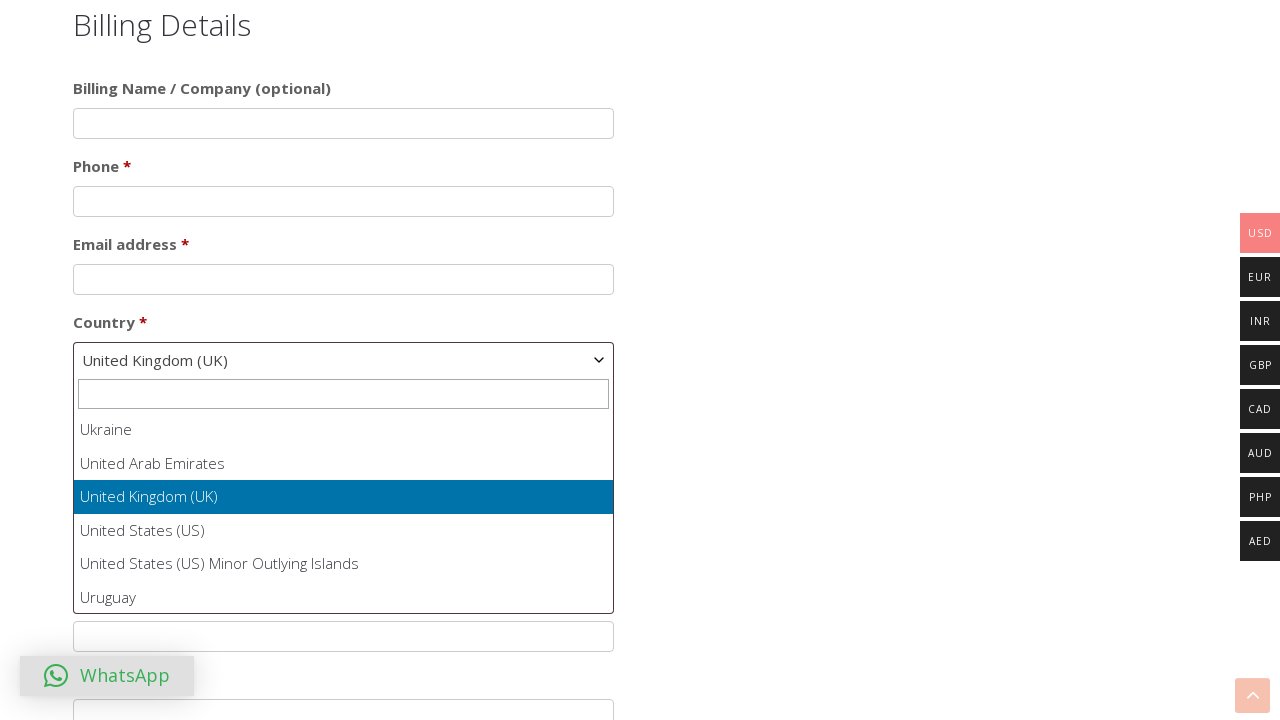

Dropdown options loaded and became visible
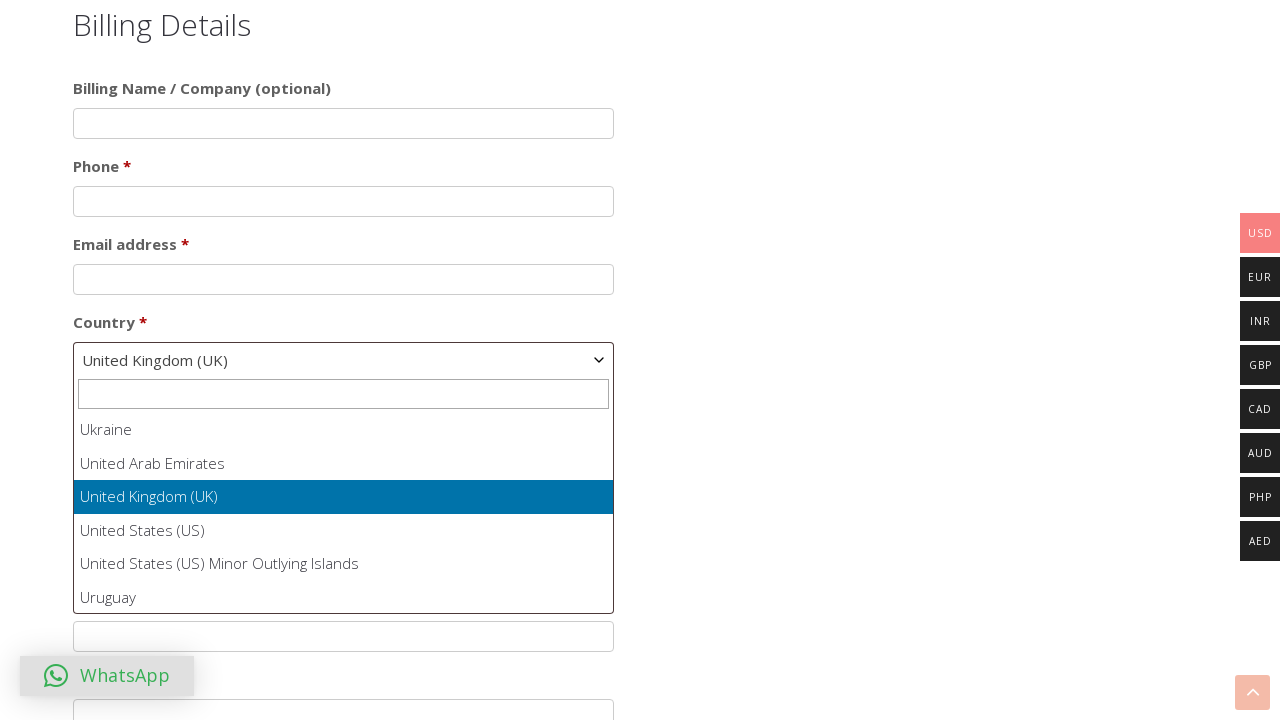

Selected India from the country dropdown list at (344, 512) on xpath=//li[text()='India']
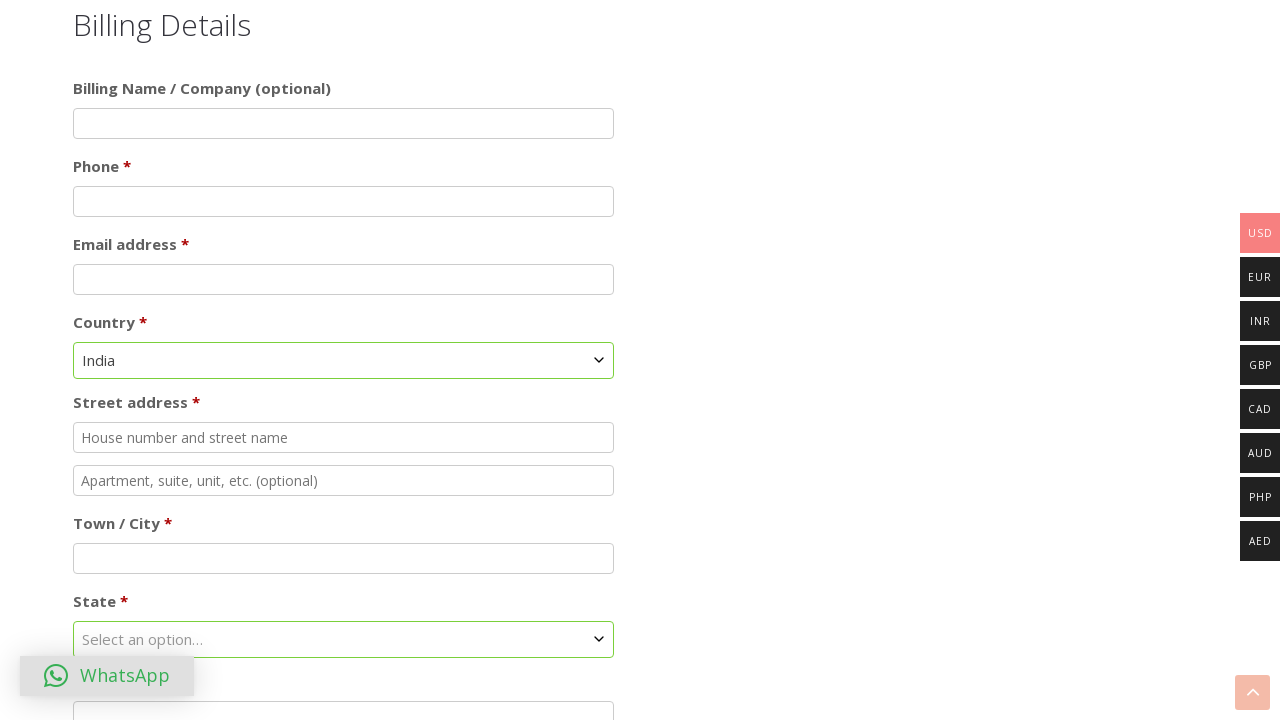

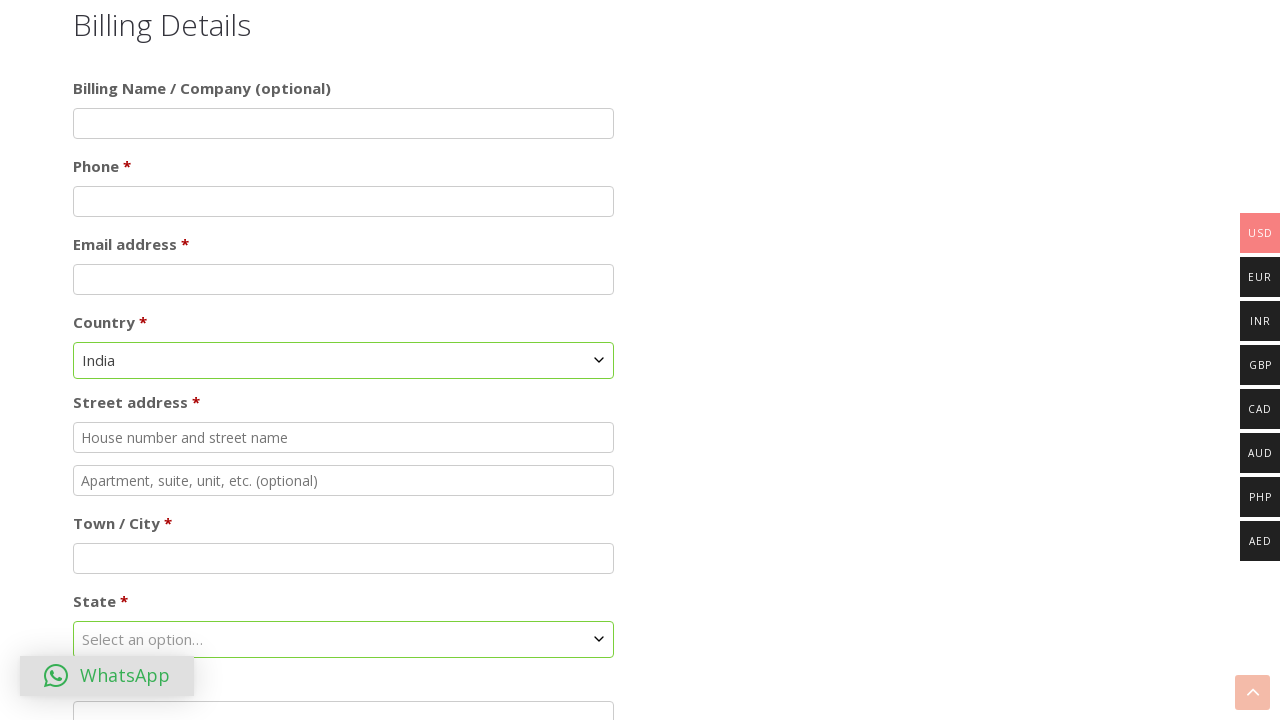